Tests search functionality on Russian weather site by entering a city name and verifying search results page loads

Starting URL: https://rp5.ru

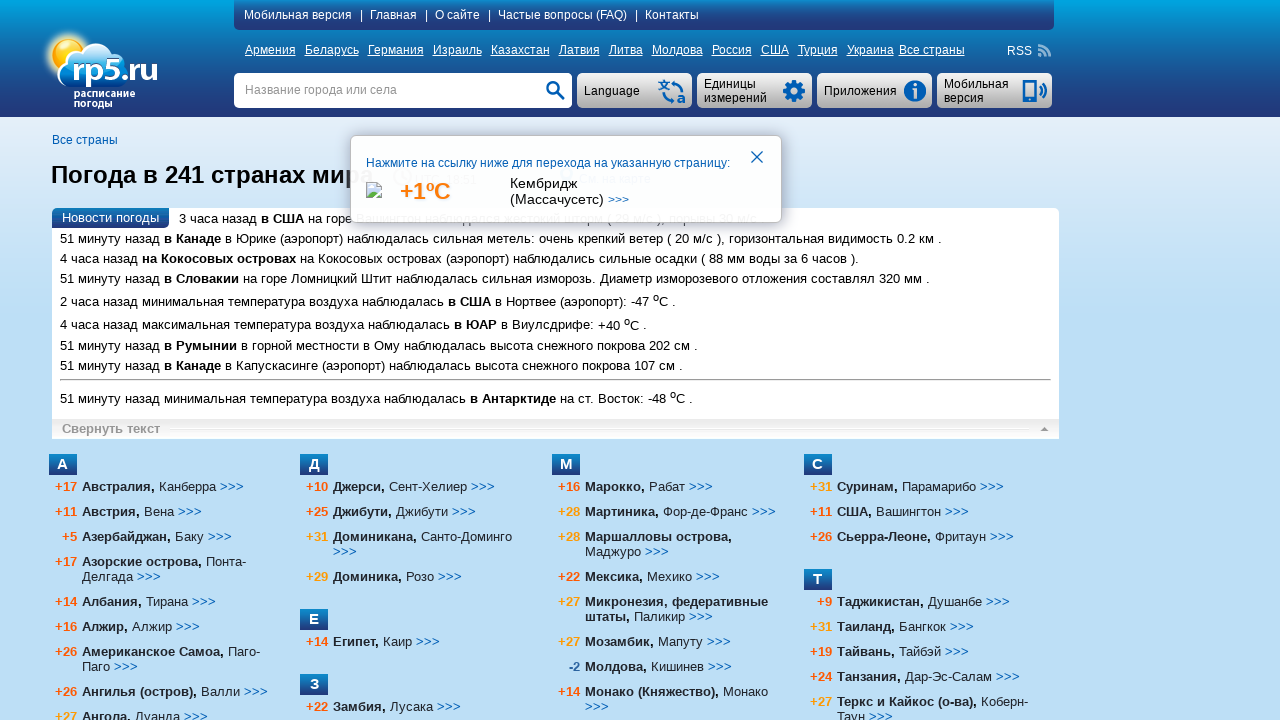

Filled search field with city name 'Тула' on input[name='searchStr']
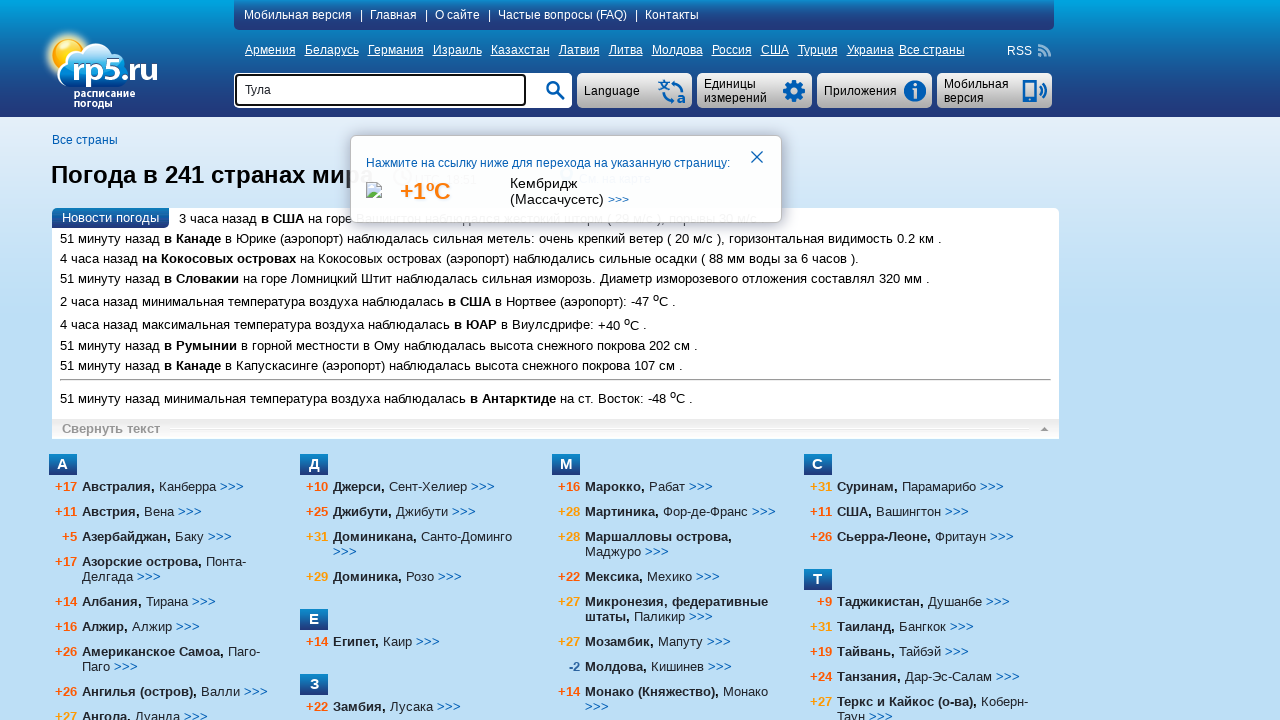

Pressed Enter to submit search query on input[name='searchStr']
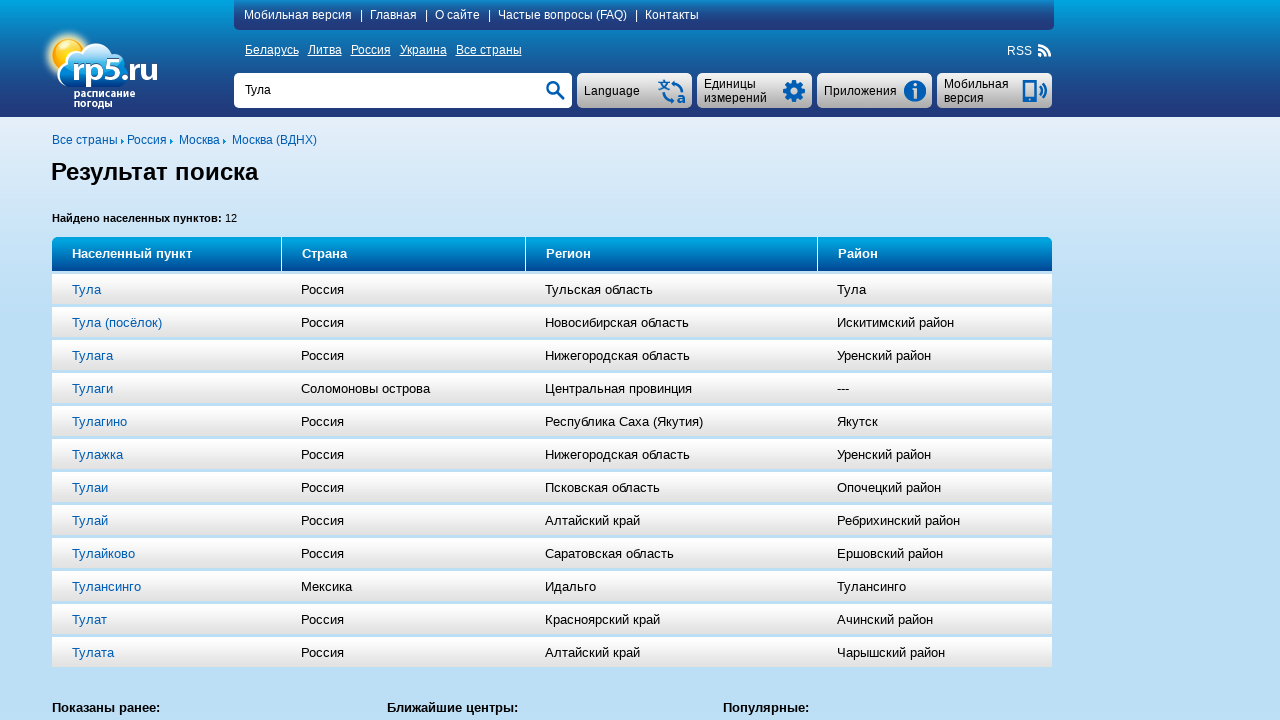

Search results page loaded with h1 element
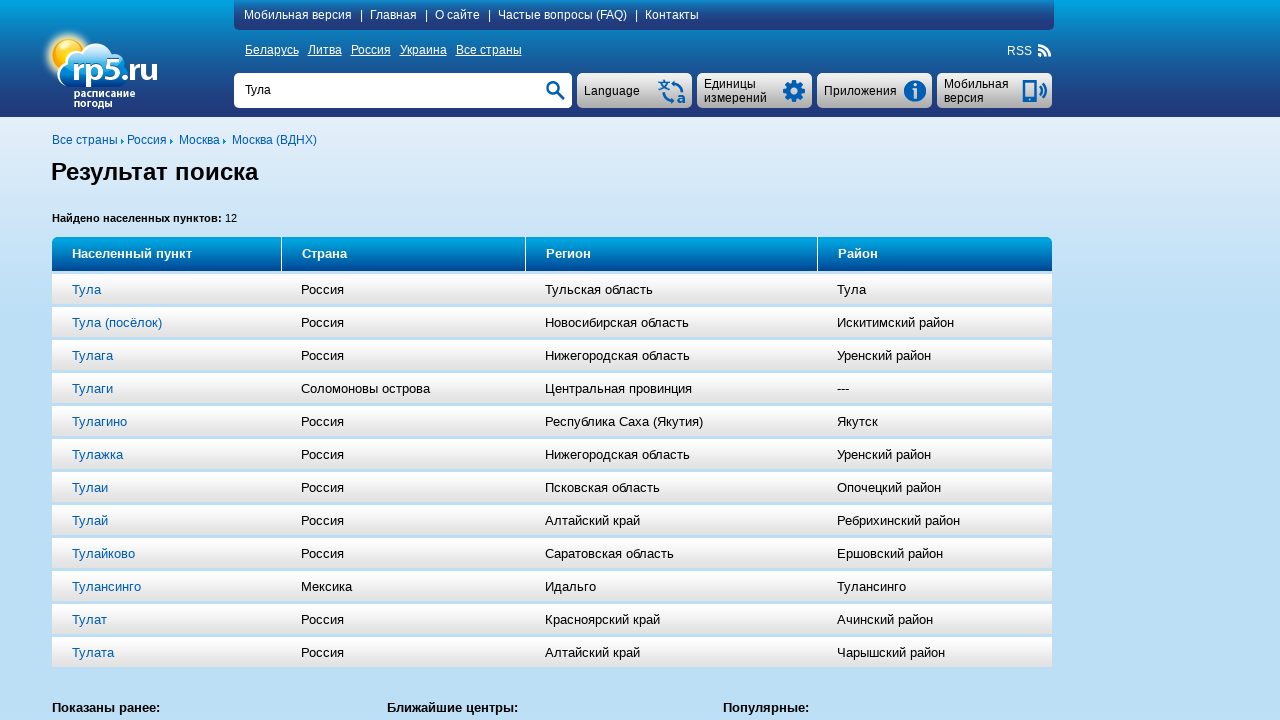

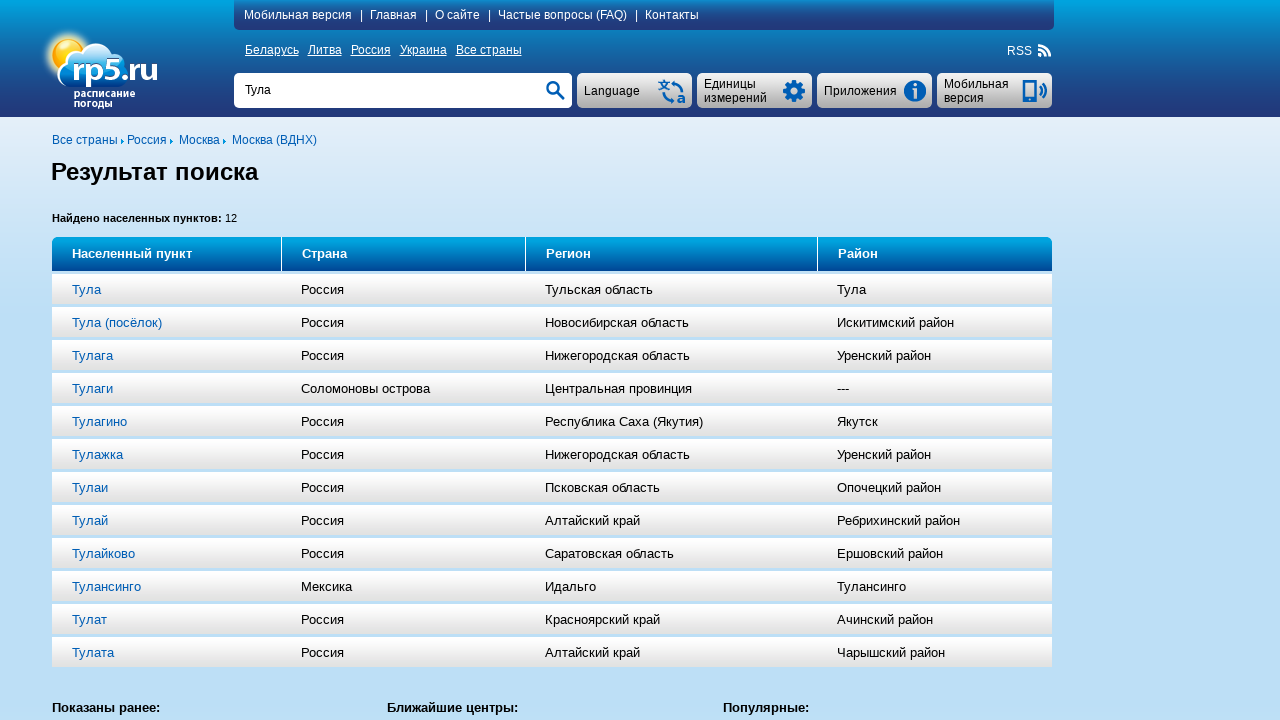